Tests the input enable functionality by verifying the input is initially disabled, clicking the Enable button, waiting for "It's enabled!" message, and confirming the input becomes enabled.

Starting URL: http://the-internet.herokuapp.com/dynamic_controls

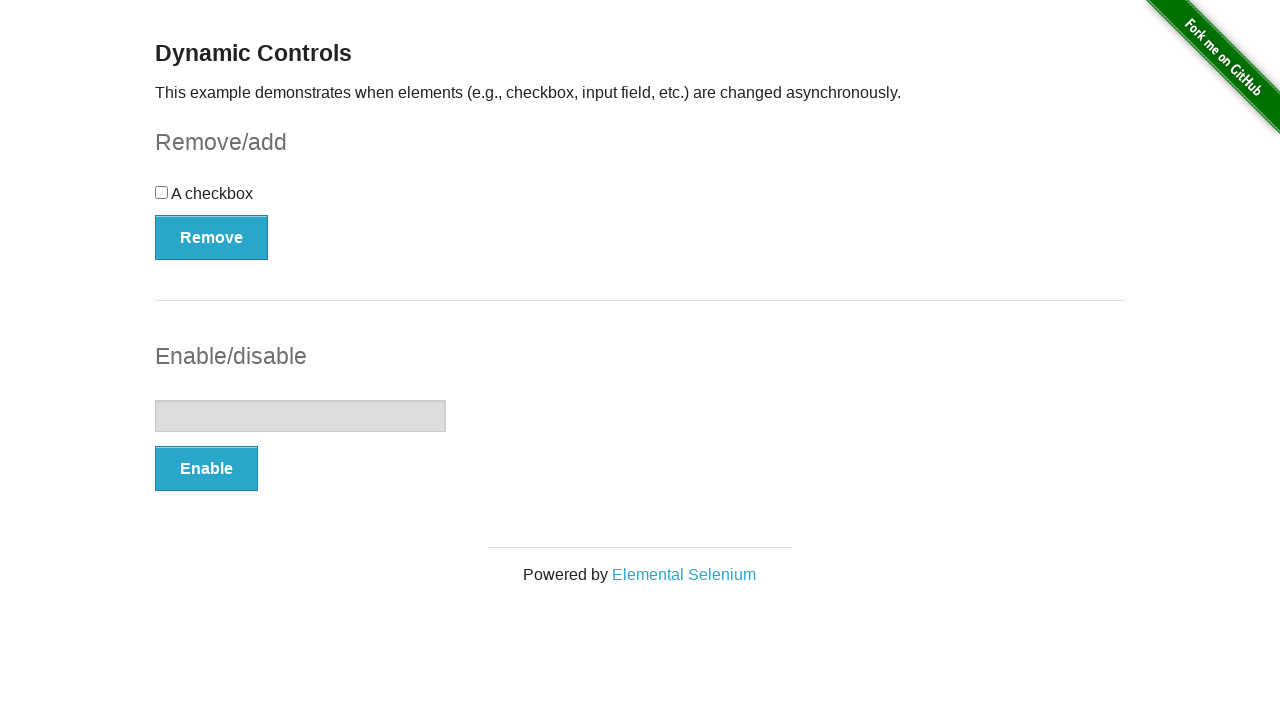

Located input element in the form
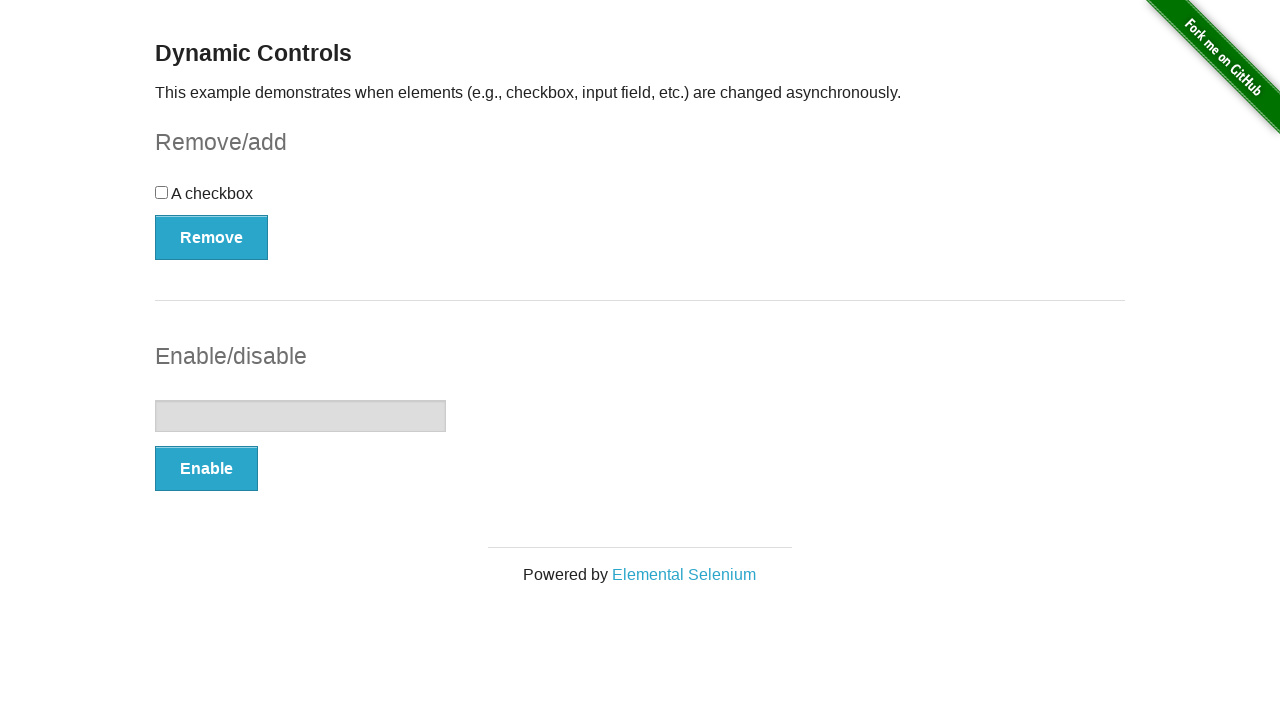

Verified input is initially disabled
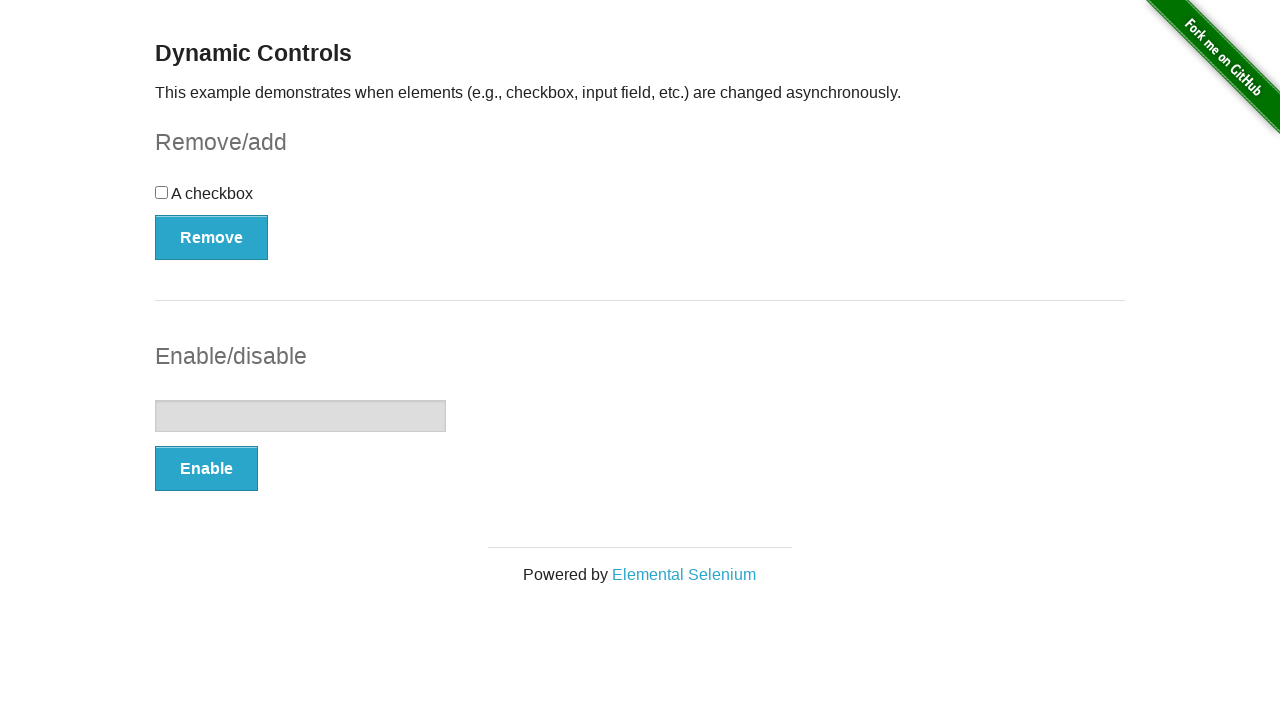

Clicked the Enable button at (206, 469) on xpath=//form[@id='input-example']//button
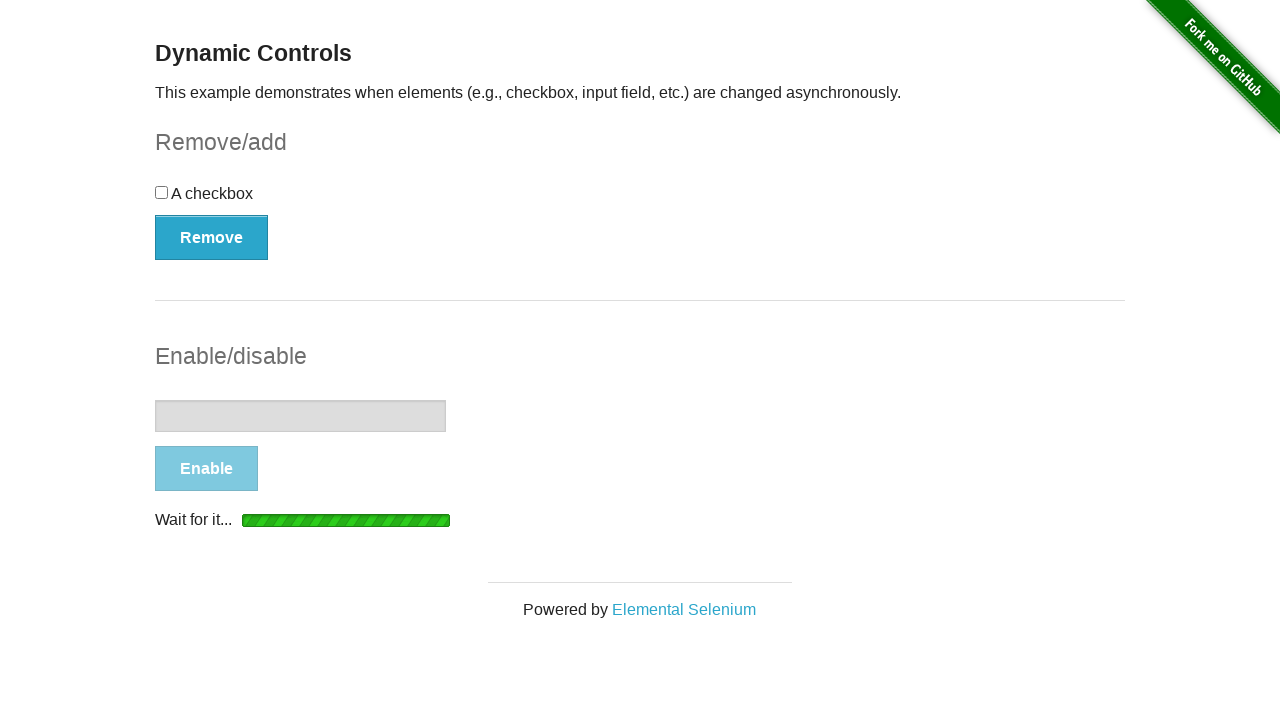

Waited for message element to appear
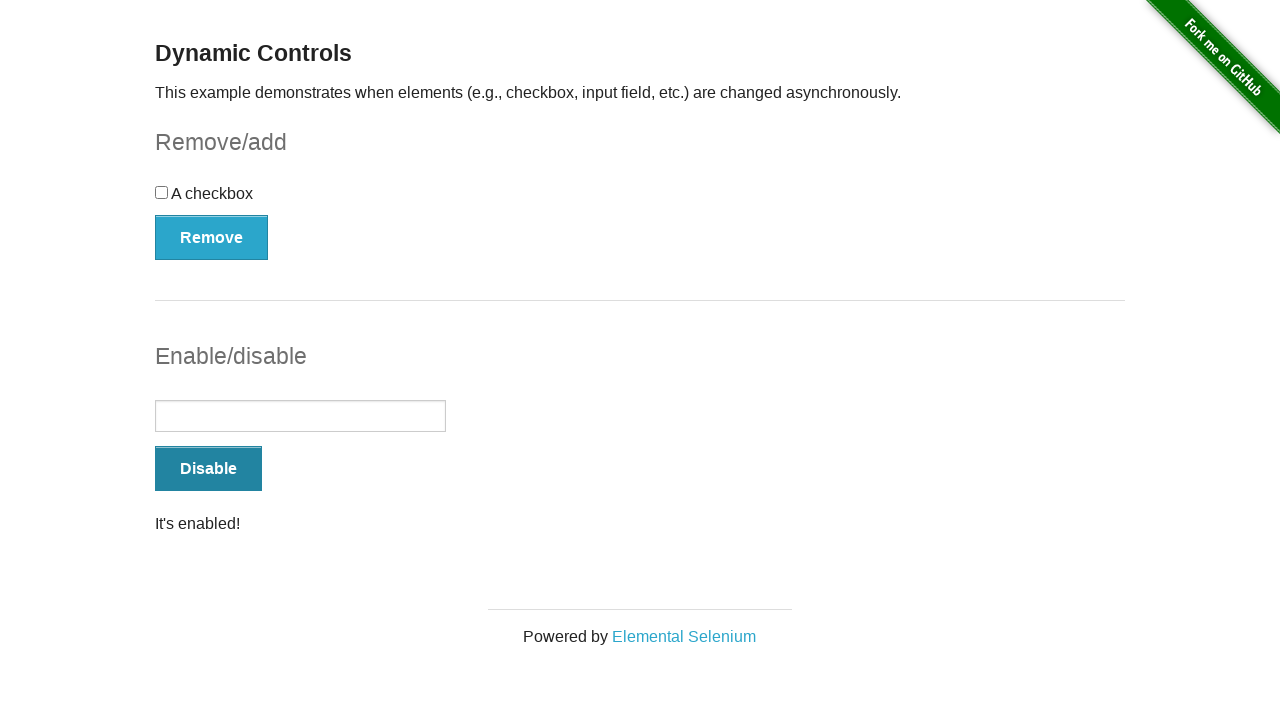

Confirmed 'It's enabled!' message is visible
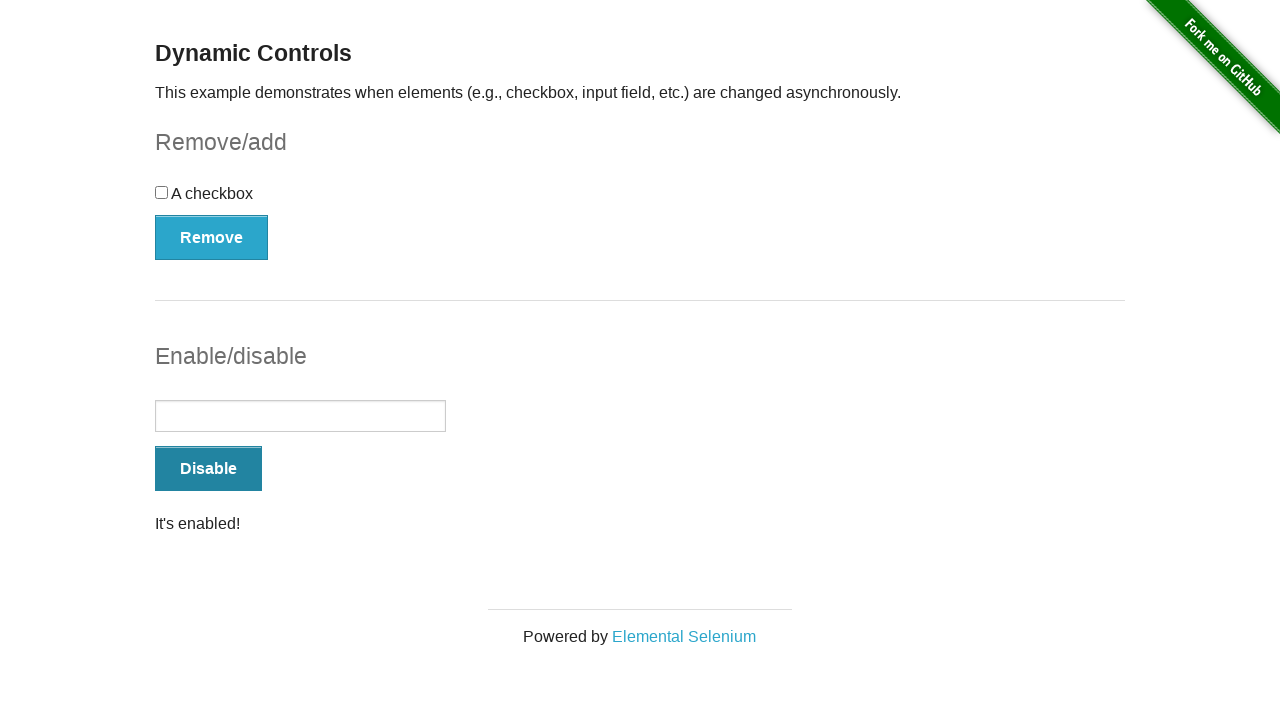

Verified input is now enabled
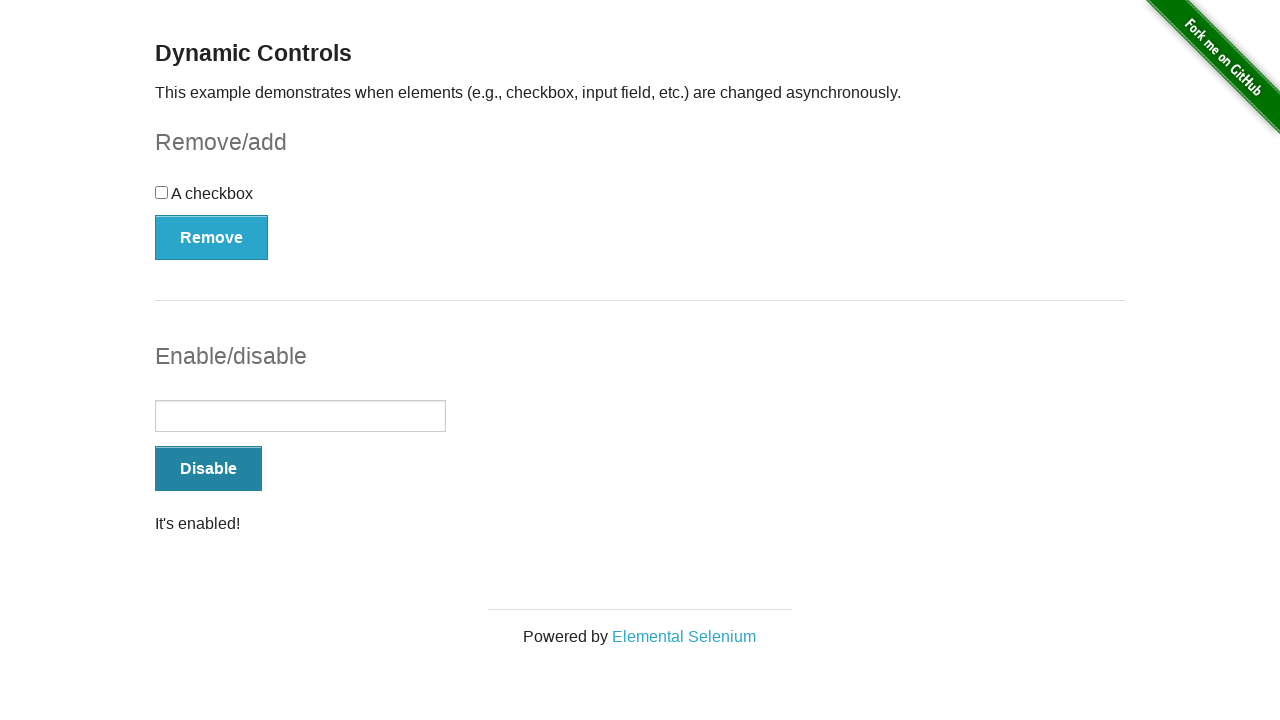

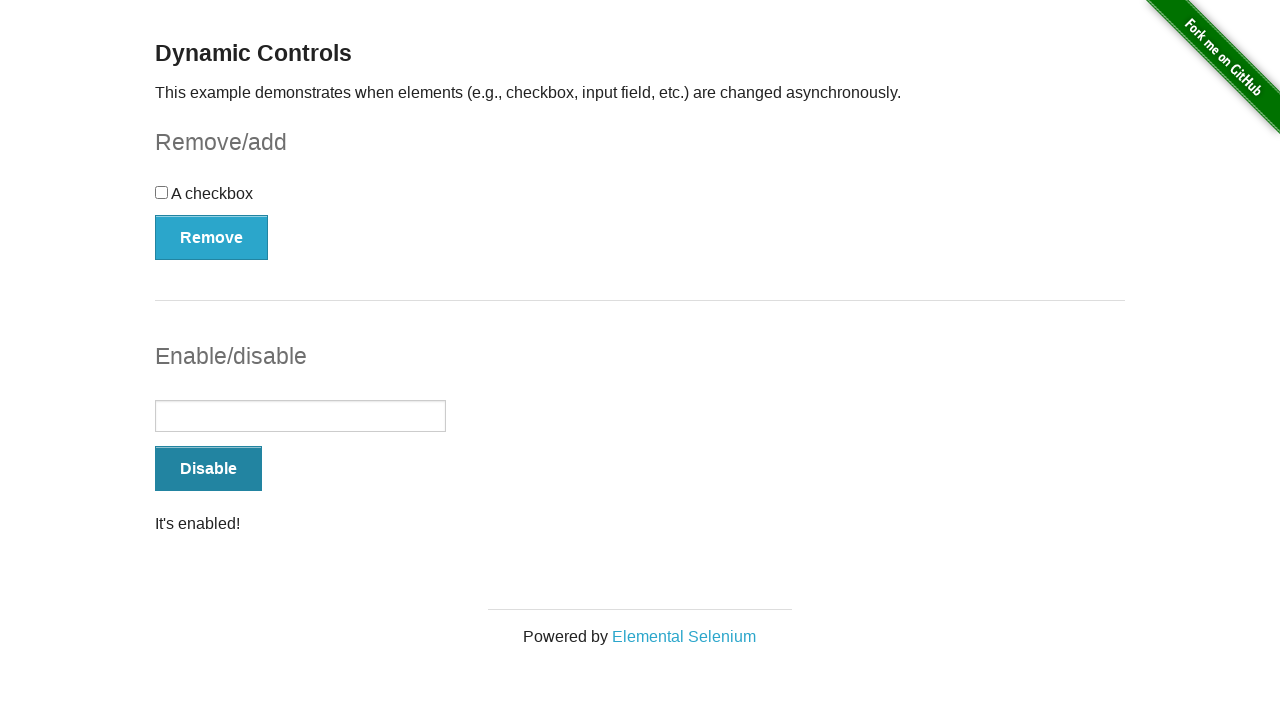